Tests adding a new todo item by entering text and clicking the add button, then verifies the item appears and can be toggled

Starting URL: https://lambdatest.github.io/sample-todo-app

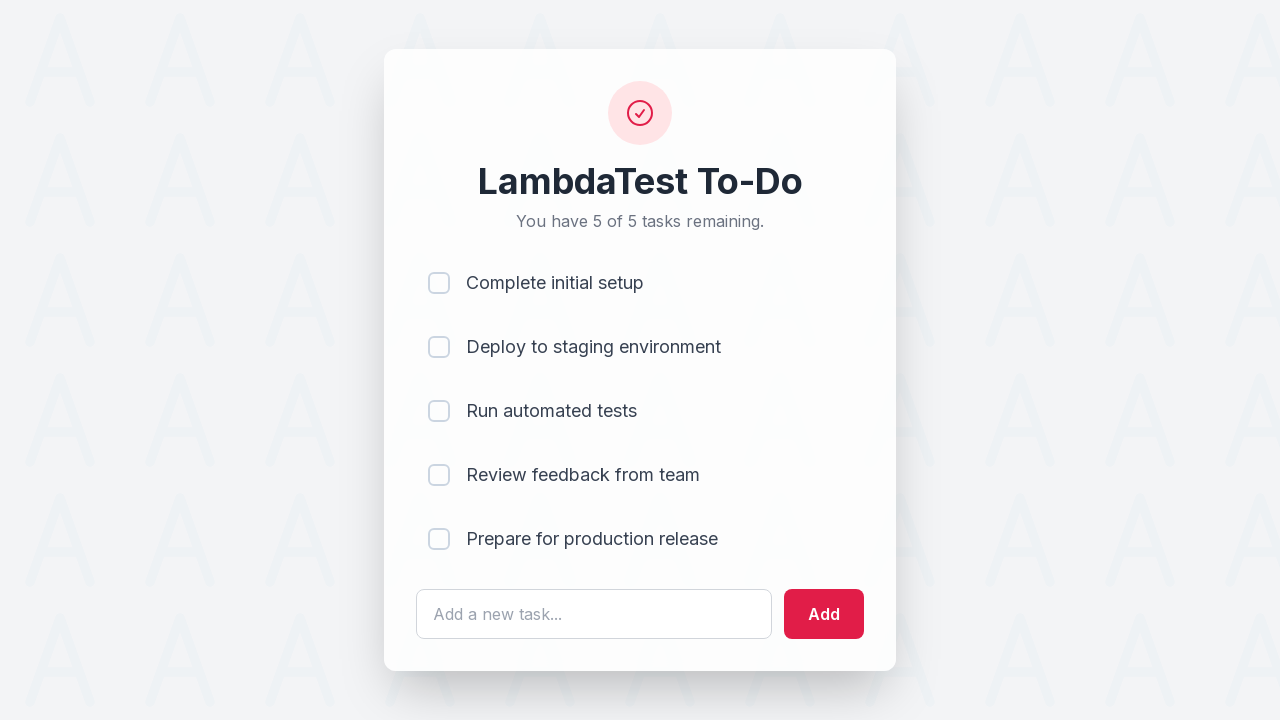

Waited for todo input field to load
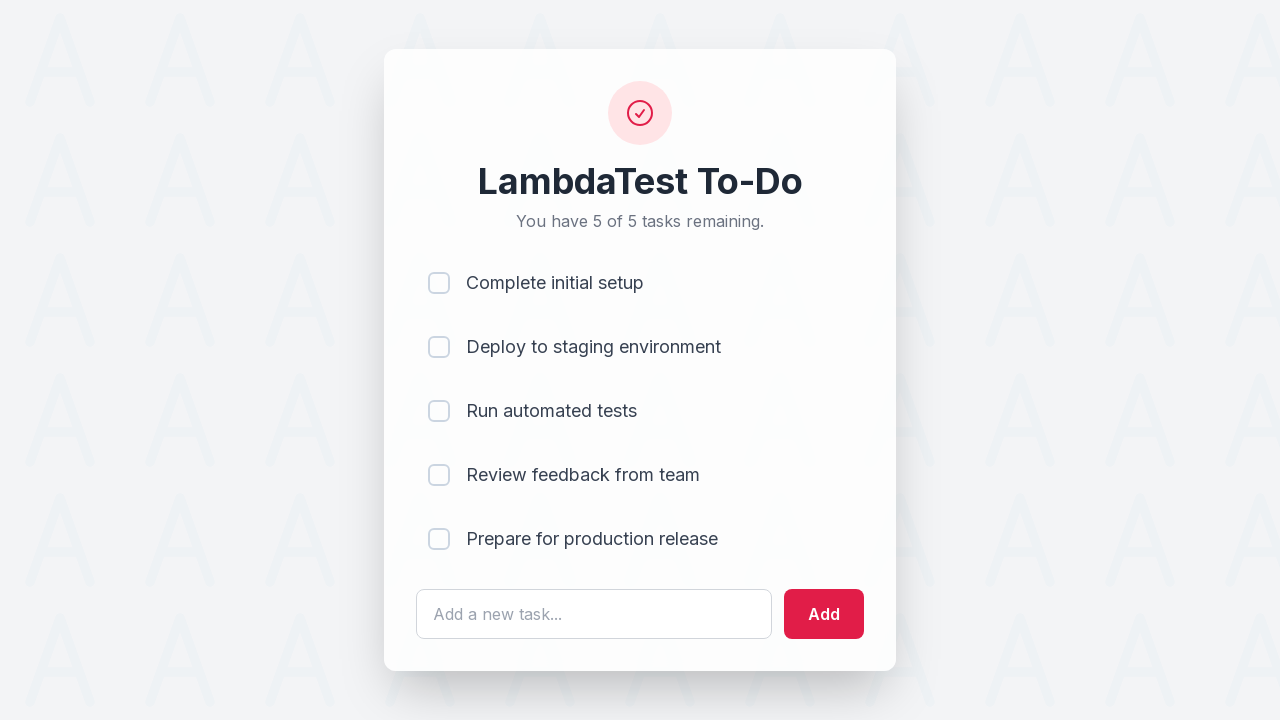

Entered 'Six Item' text in the todo input field on #sampletodotext
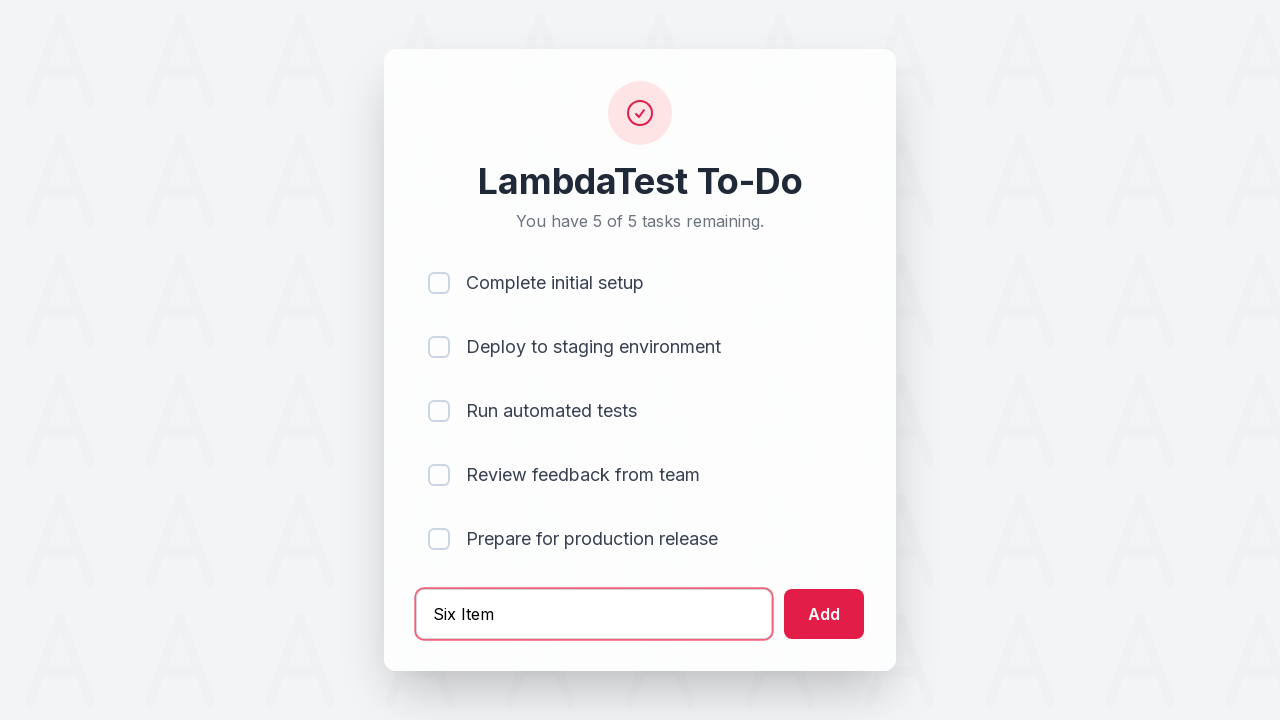

Clicked the add button to create new todo item at (824, 614) on #addbutton
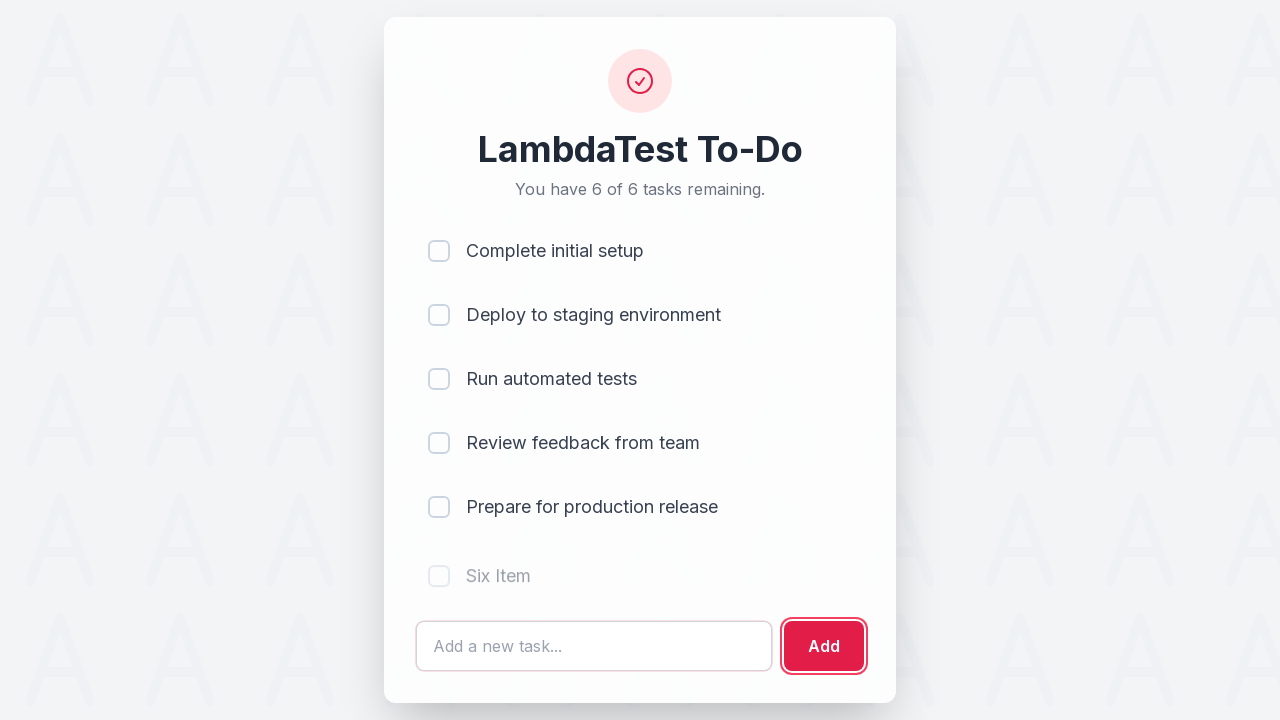

New todo item appeared in the list as 6th item
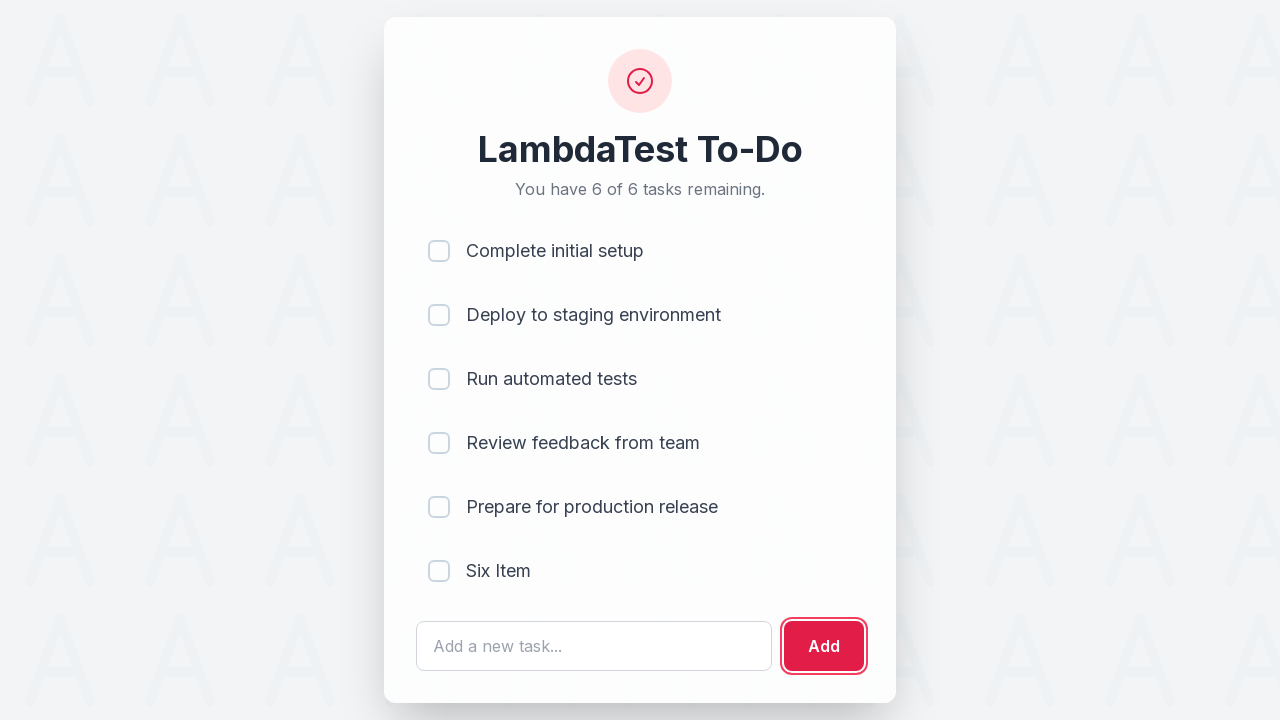

Toggled the checkbox of the newly added item at (439, 571) on ul li:nth-child(6) input[type=checkbox]
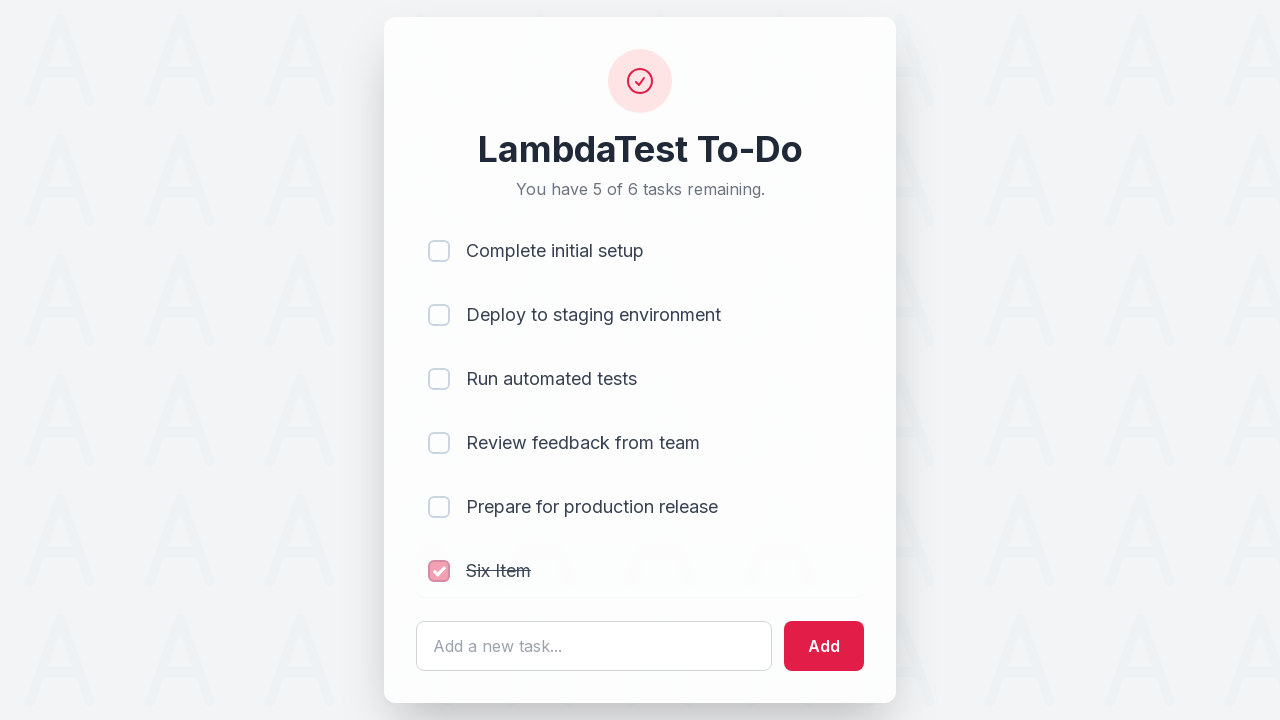

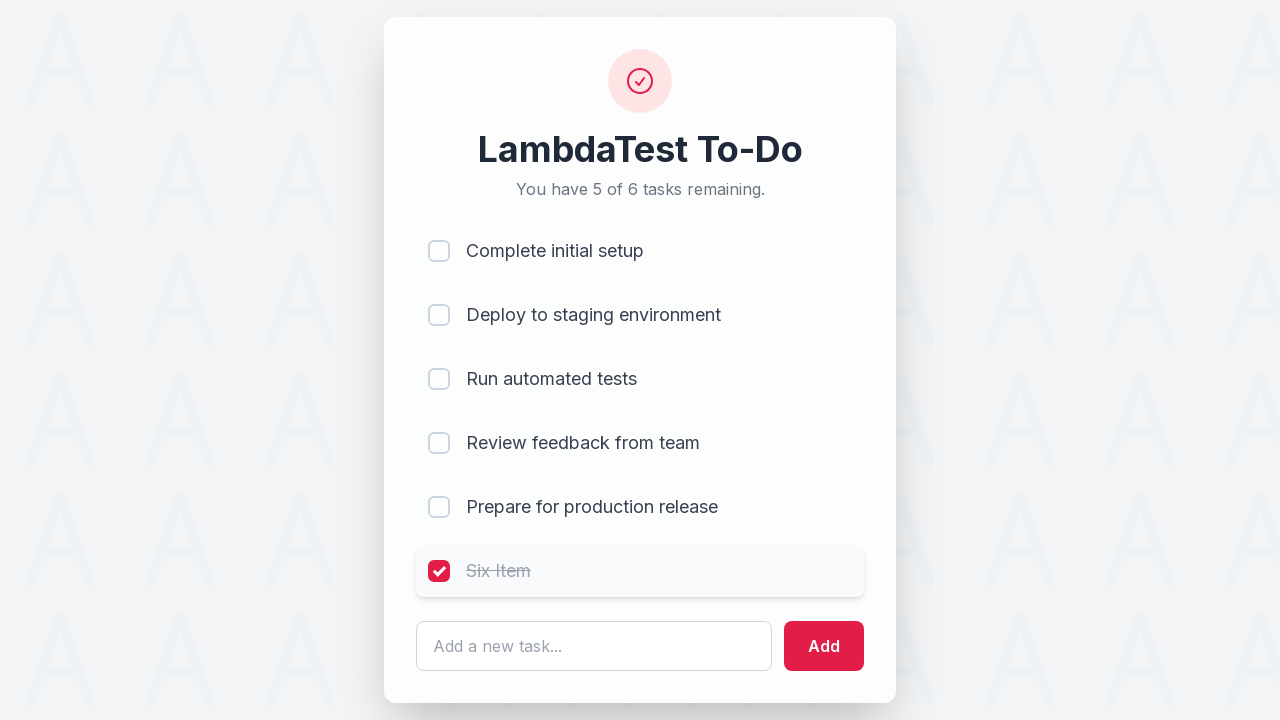